Tests clicking the shopping cart element on a demo store website using CSS selector

Starting URL: http://demostore.supersqa.com/

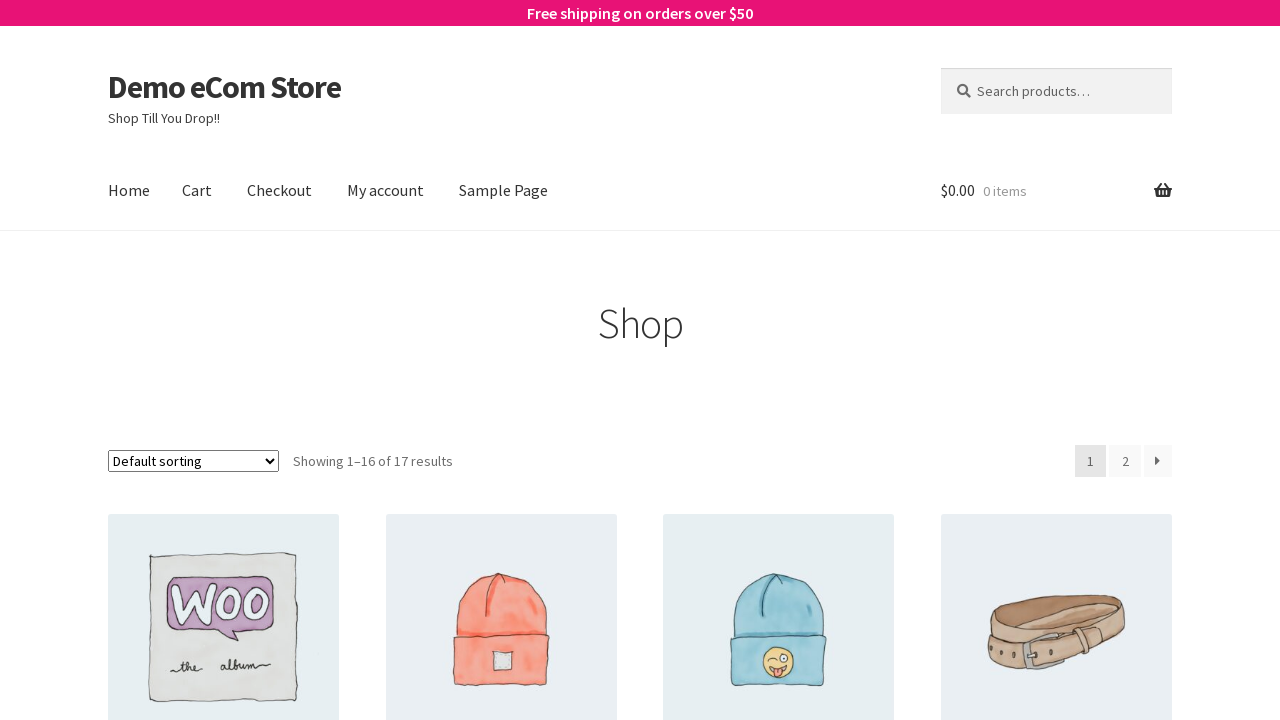

Navigated to demo store website
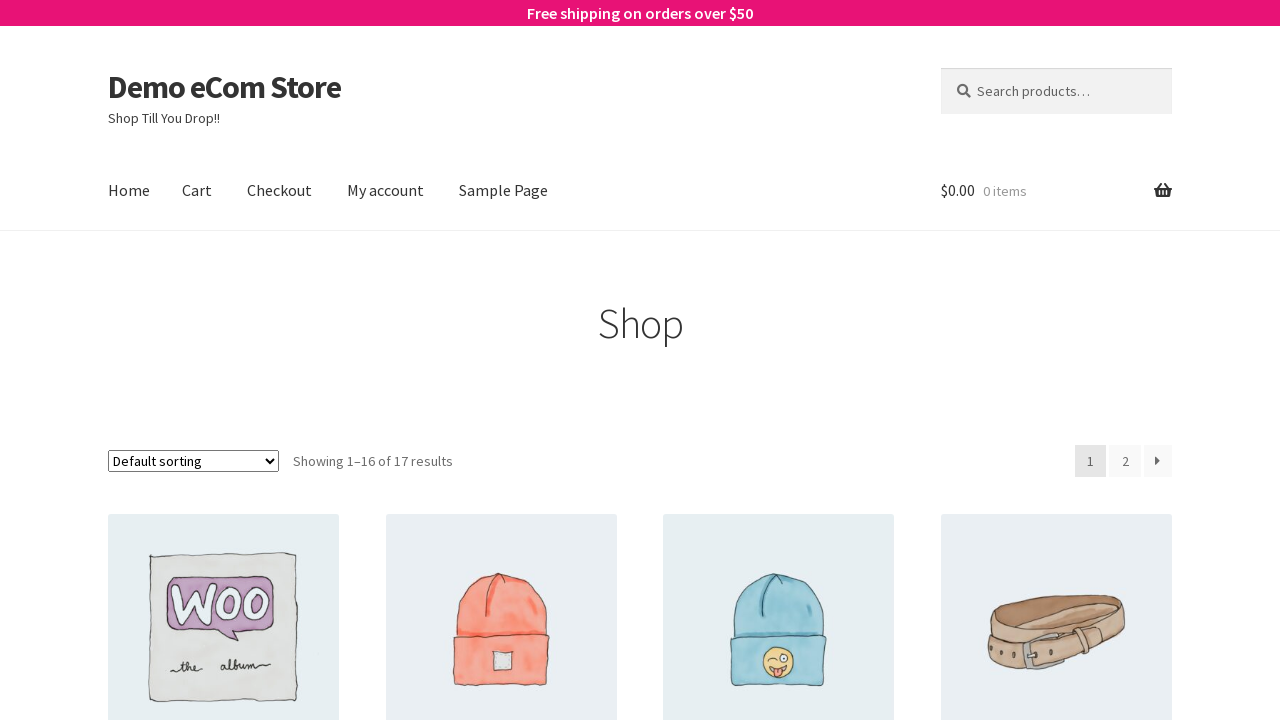

Clicked shopping cart element using CSS selector at (1056, 191) on #site-header-cart > li:nth-child(1) > a
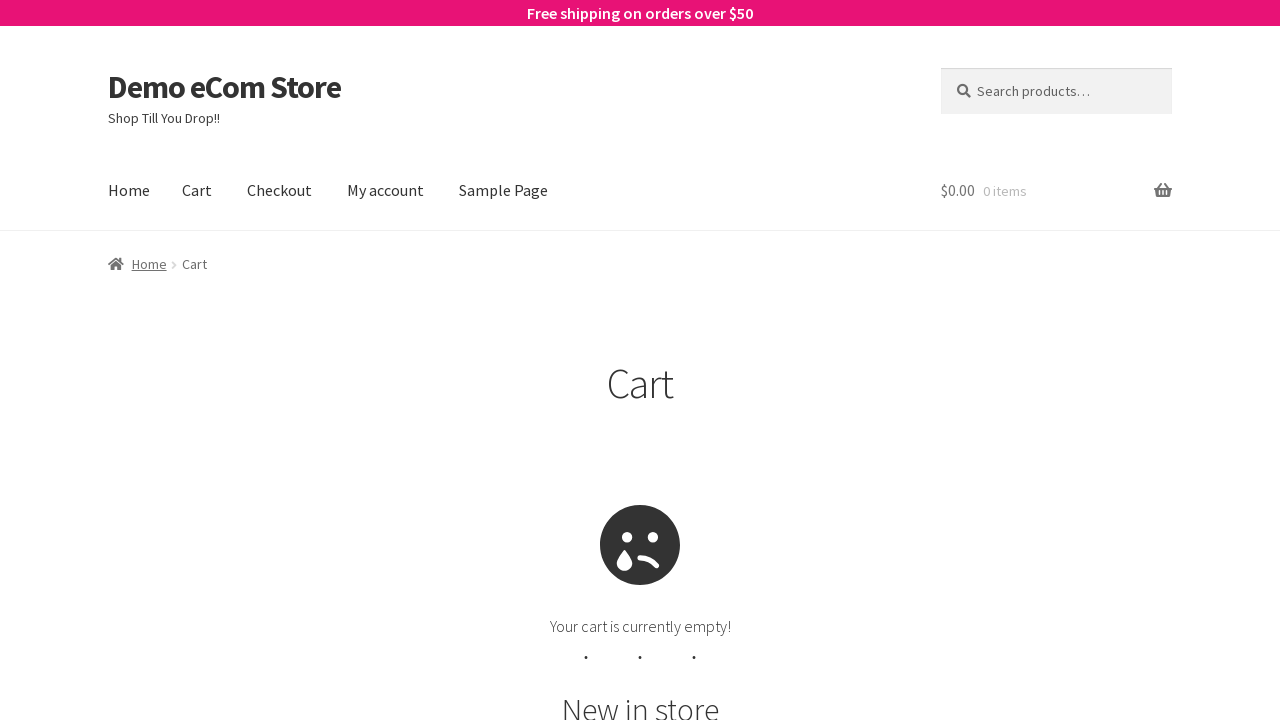

Waited for page to load and network to be idle
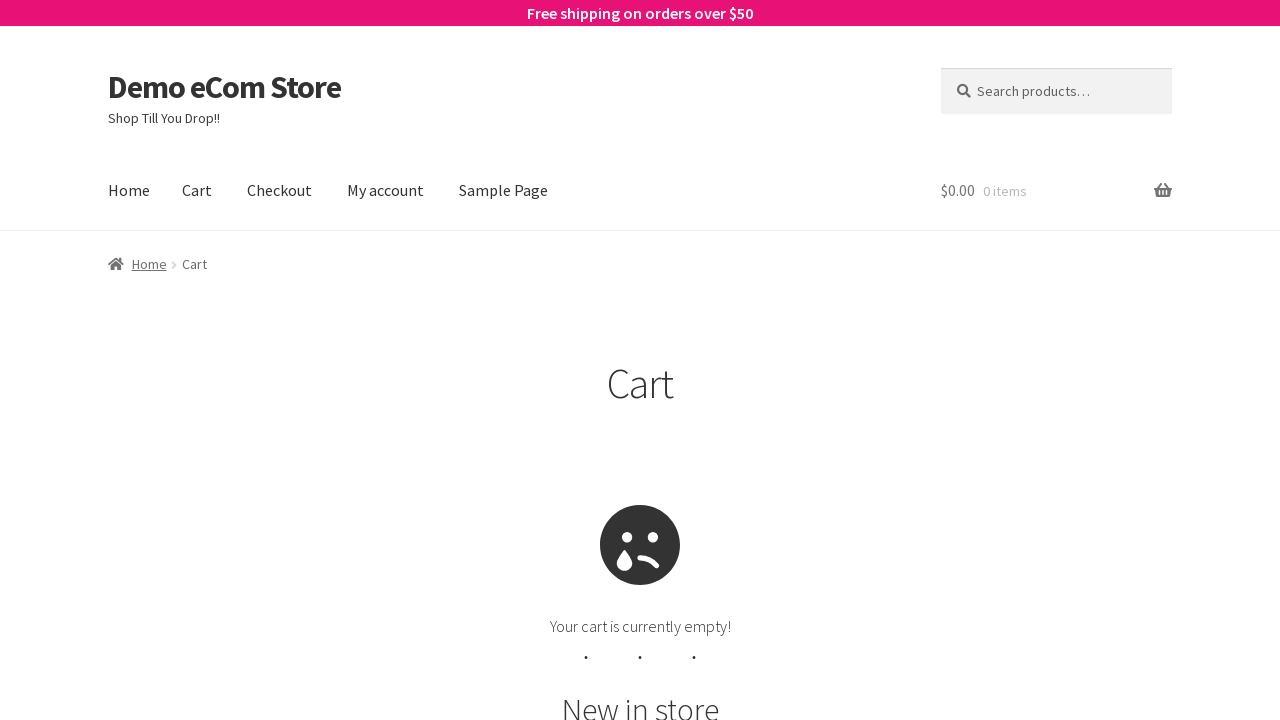

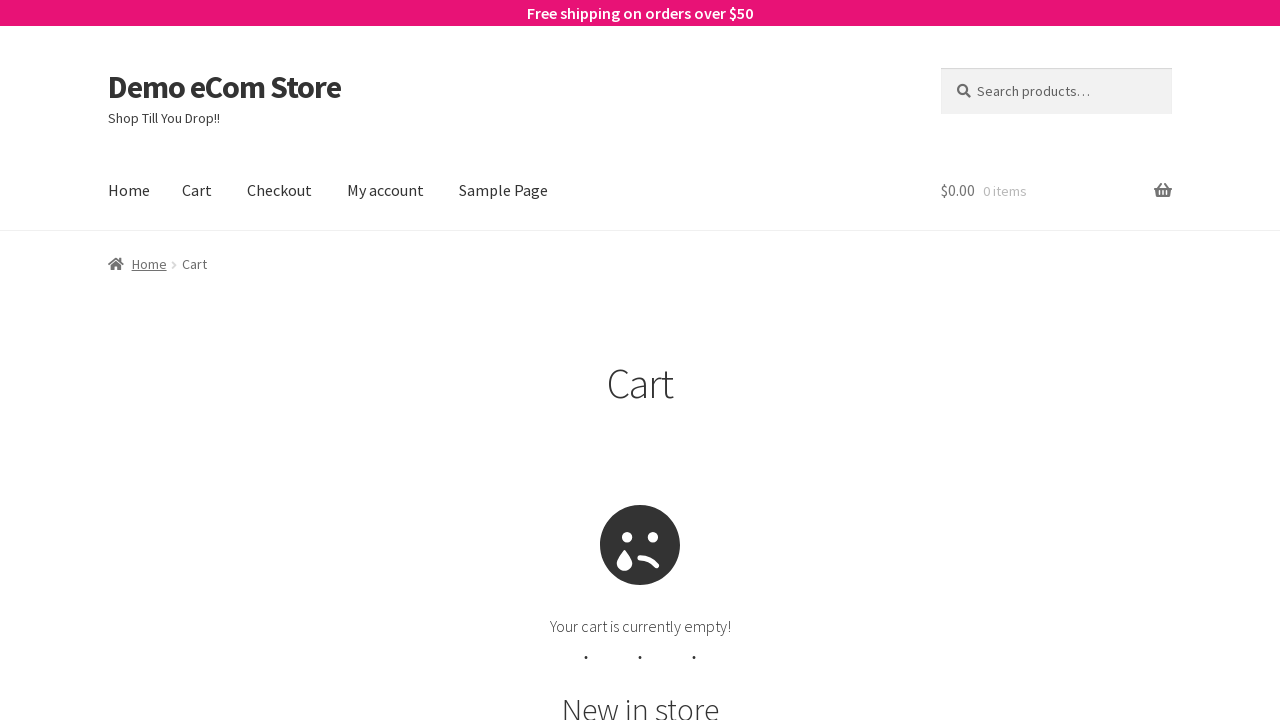